Tests dynamic web table functionality by editing table rows (selecting products and quantities from dropdowns), updating entries, and deleting a row with confirmation.

Starting URL: https://demoapps.qspiders.com/ui/table/dynamicTable

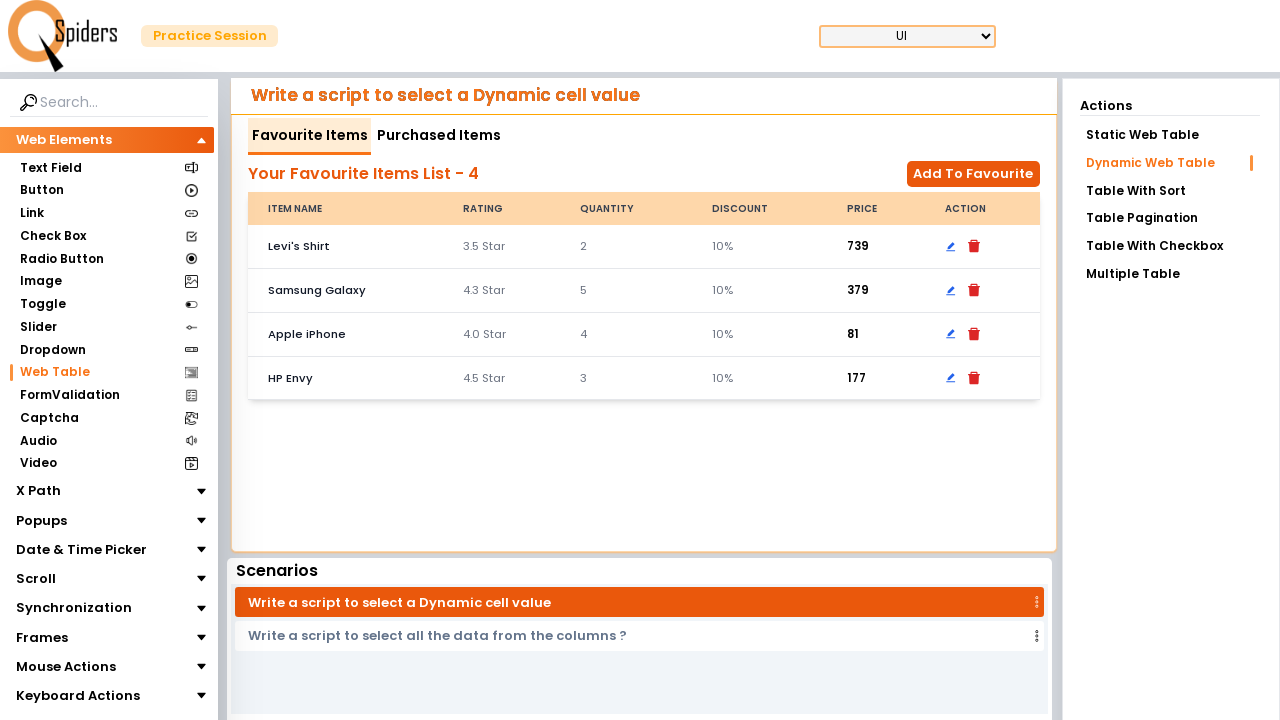

Clicked edit button on first table row at (951, 246) on xpath=//table/tbody/tr[1]/td[last()]/div
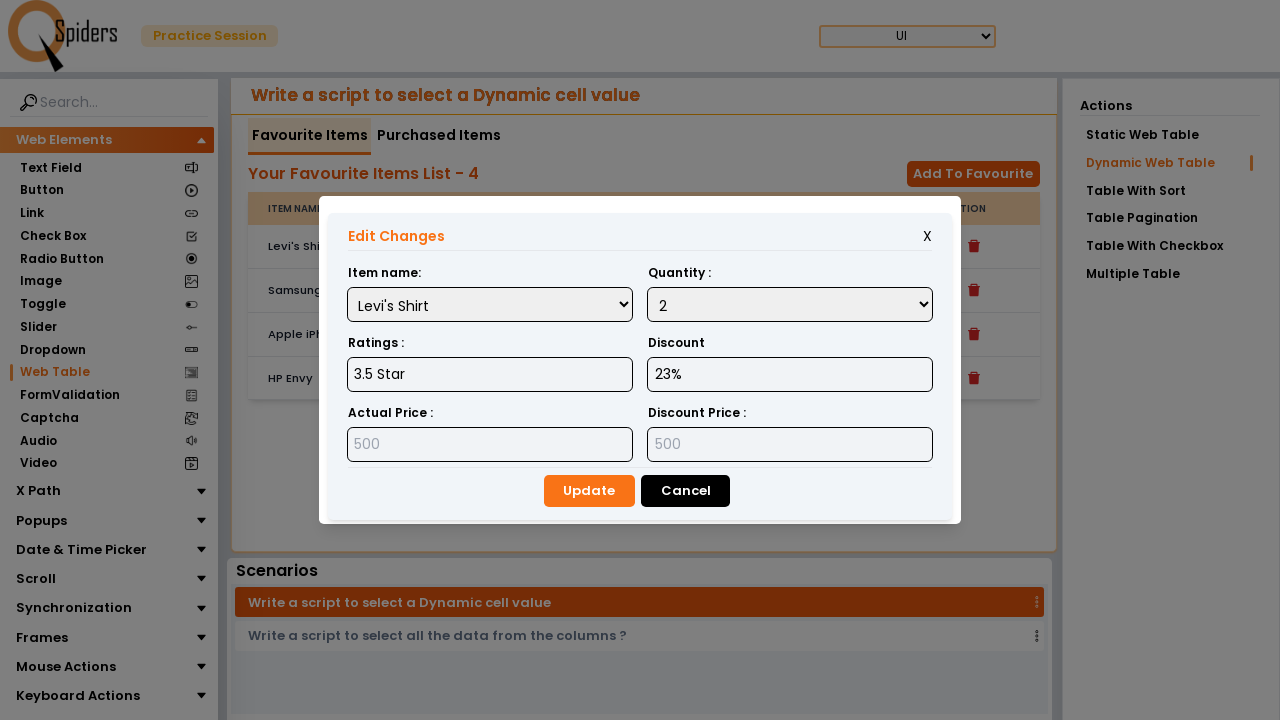

Selected 'Jackets' from name dropdown on select[name='name']
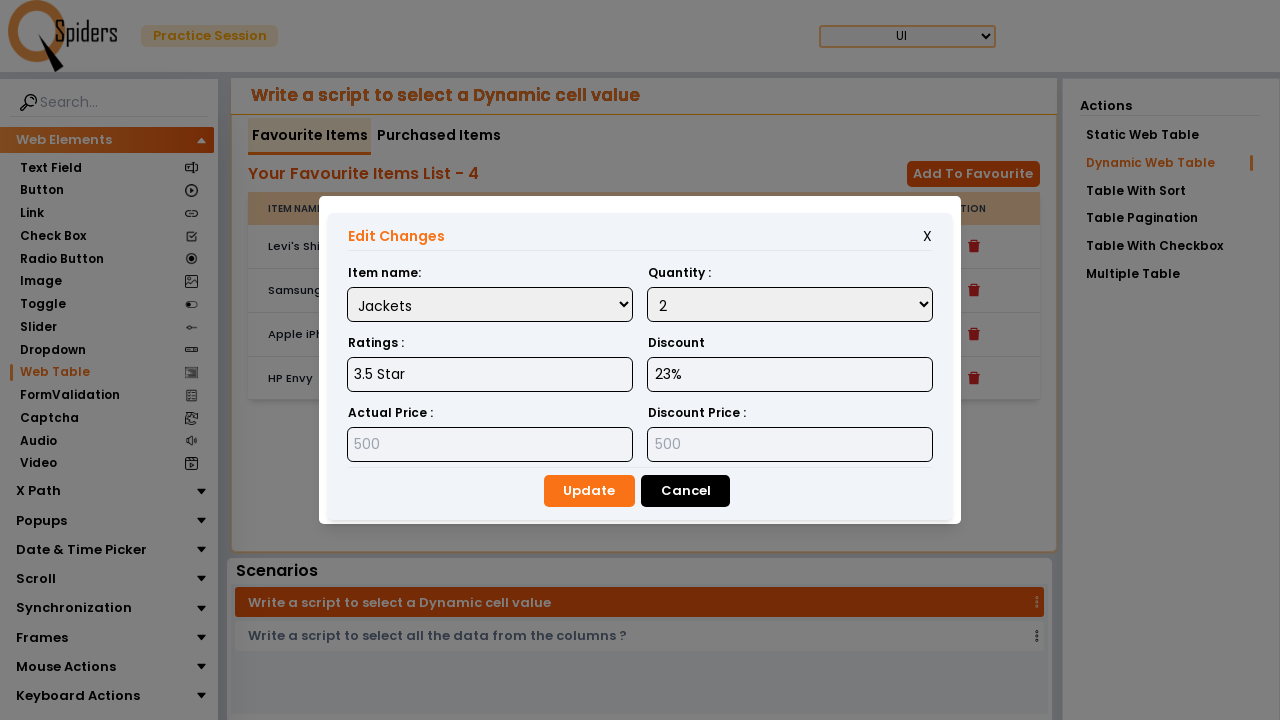

Selected quantity '3' from quantity dropdown on select[name='quantity']
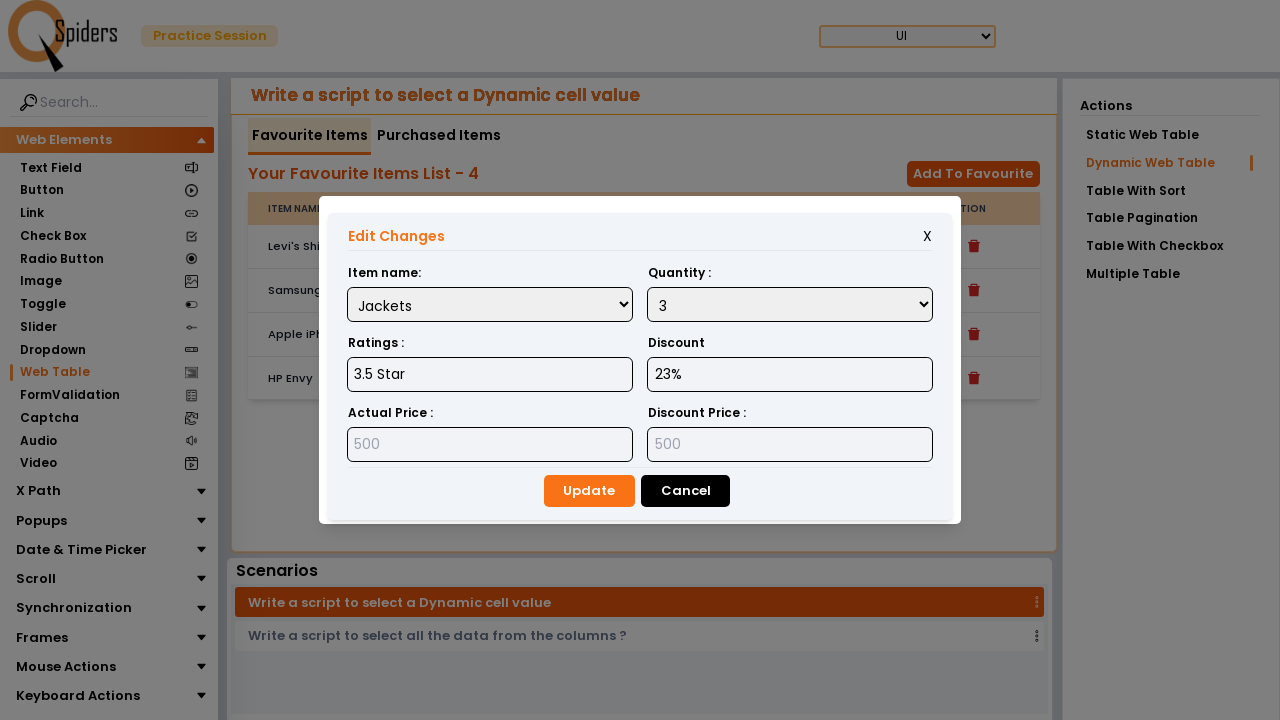

Clicked update button to save first row changes at (589, 491) on #updatebtn
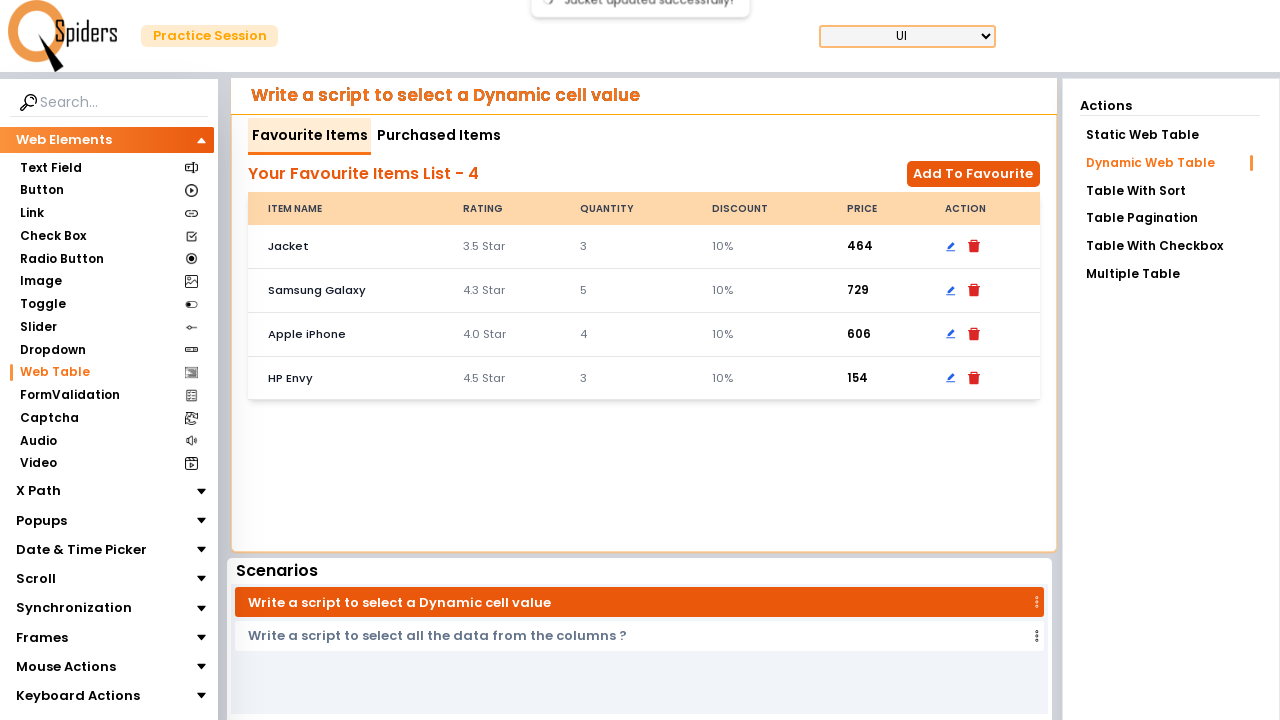

Waited for first row update to process
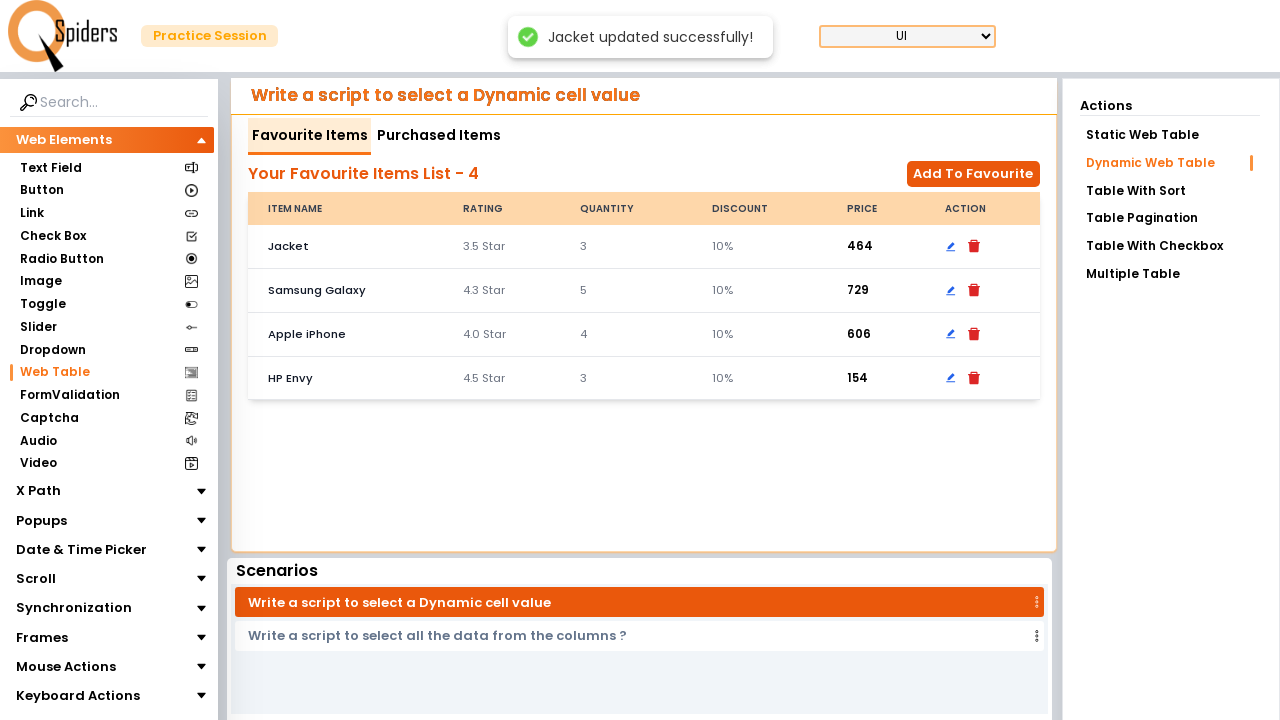

Clicked edit button on second table row at (951, 290) on xpath=//table/tbody/tr[2]/td[last()]/div
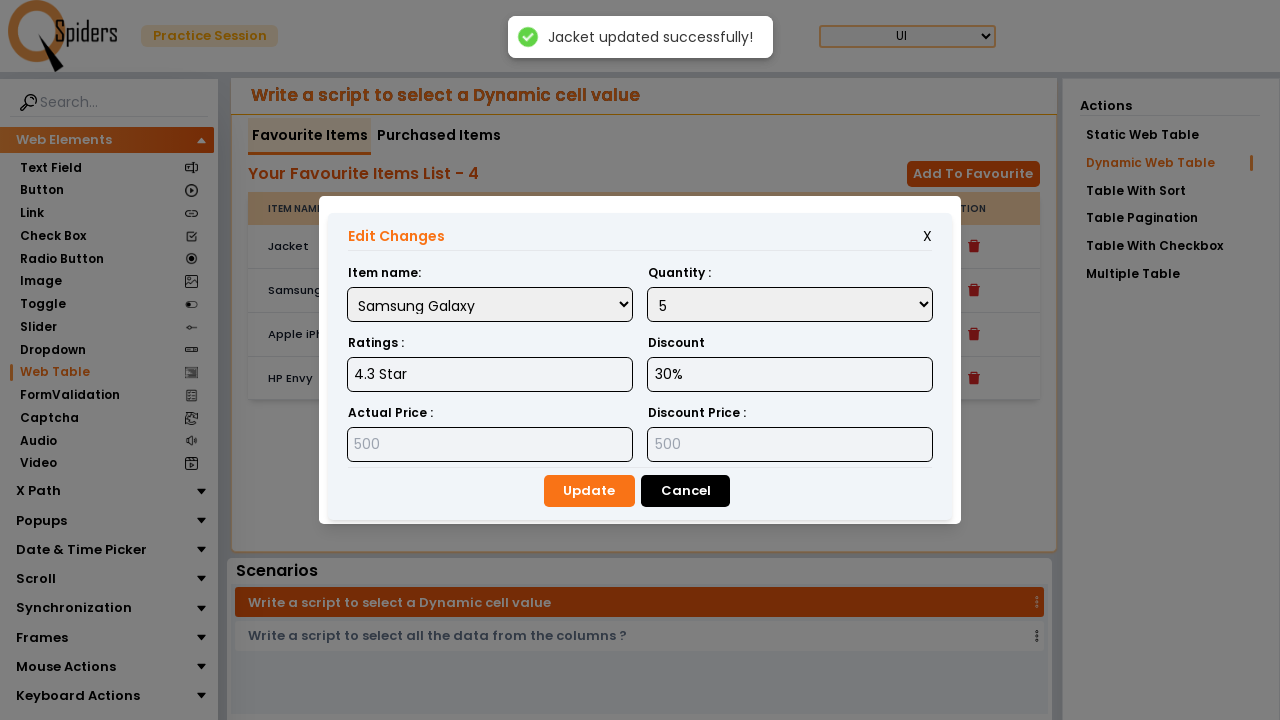

Selected 'Apple iPhone' from name dropdown on select[name='name']
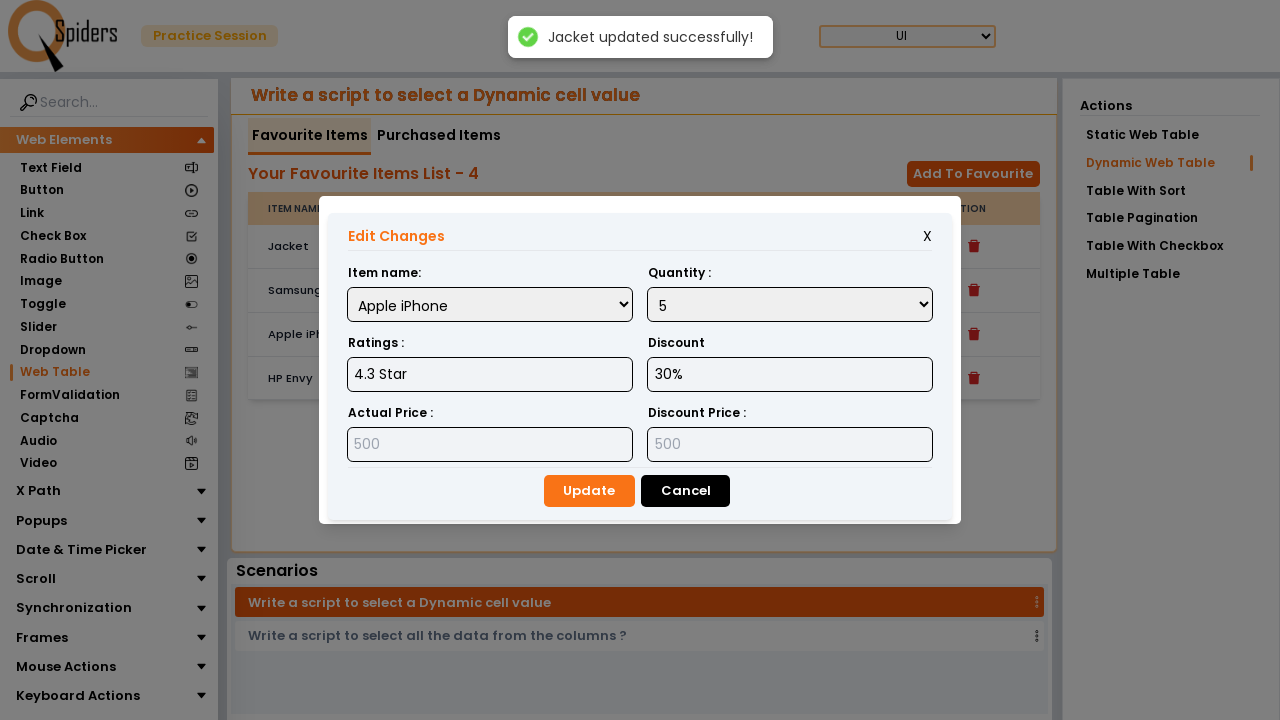

Selected quantity '1' from quantity dropdown on select[name='quantity']
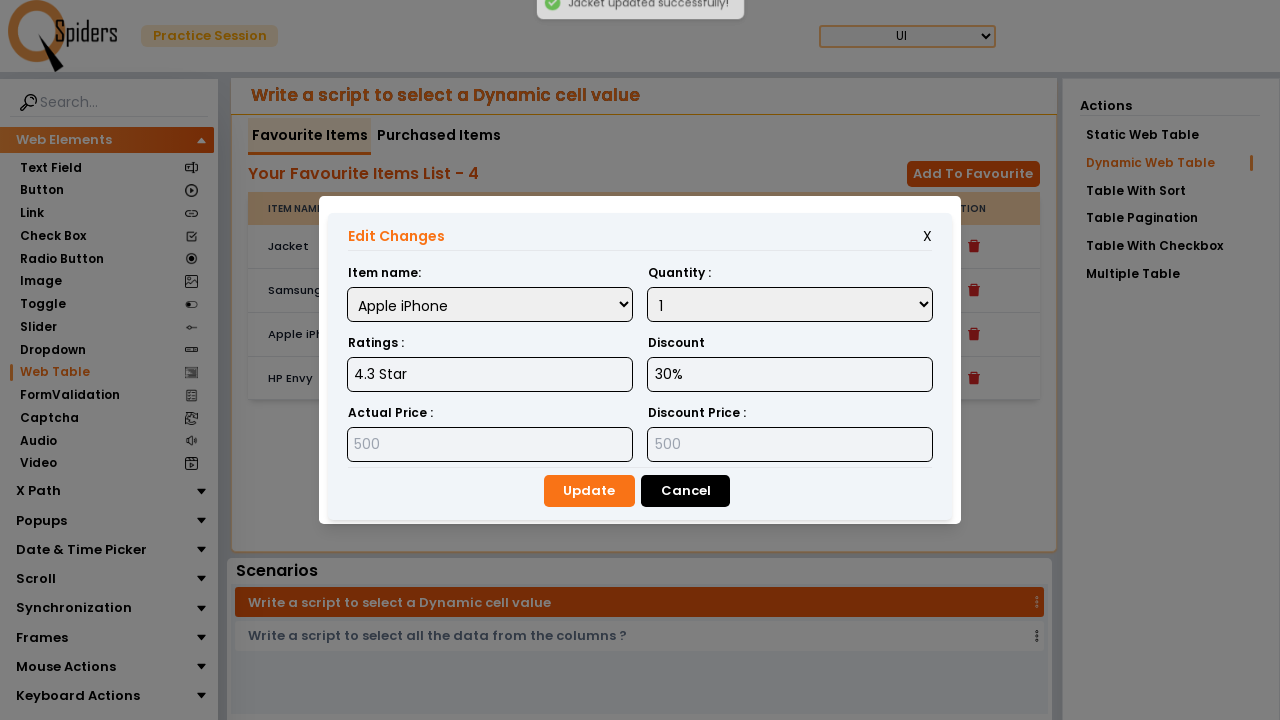

Clicked update button to save second row changes at (589, 491) on #updatebtn
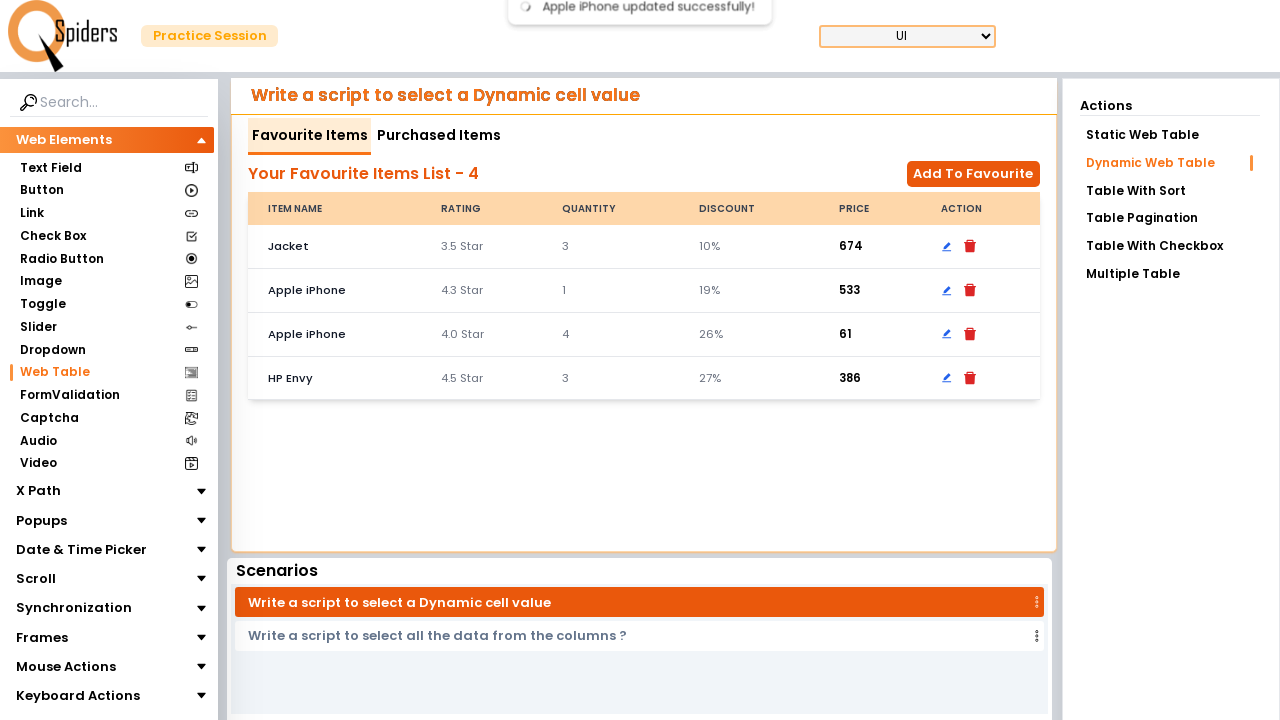

Waited for second row update to process
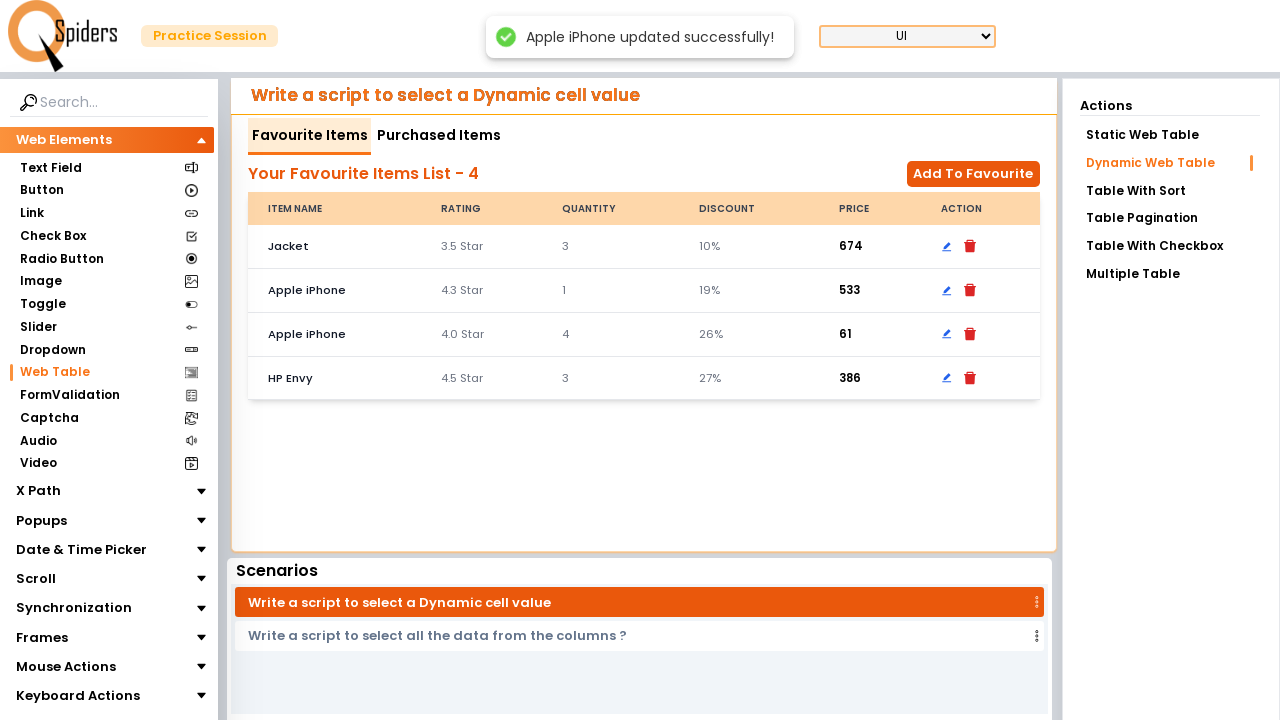

Clicked delete button on first table row at (970, 246) on xpath=//table/tbody/tr[1]/td[last()]/section
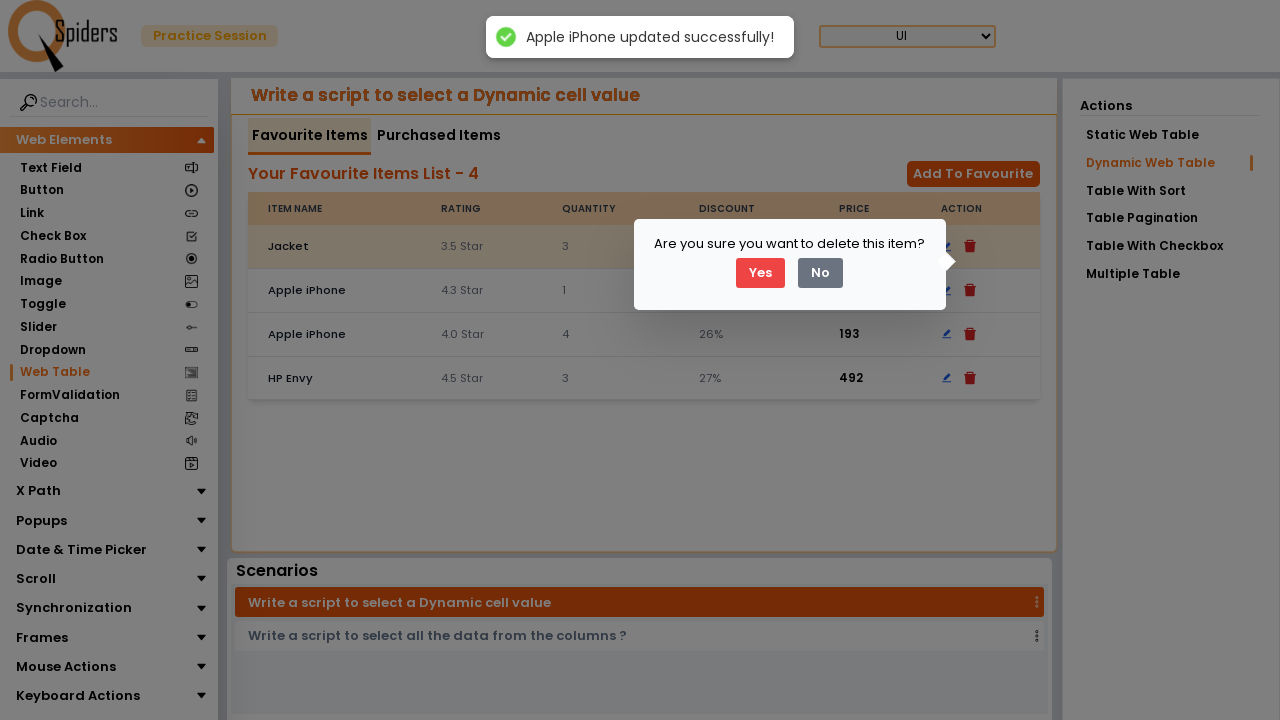

Confirmed row deletion by clicking 'Yes' at (761, 273) on xpath=//button[.='Yes']
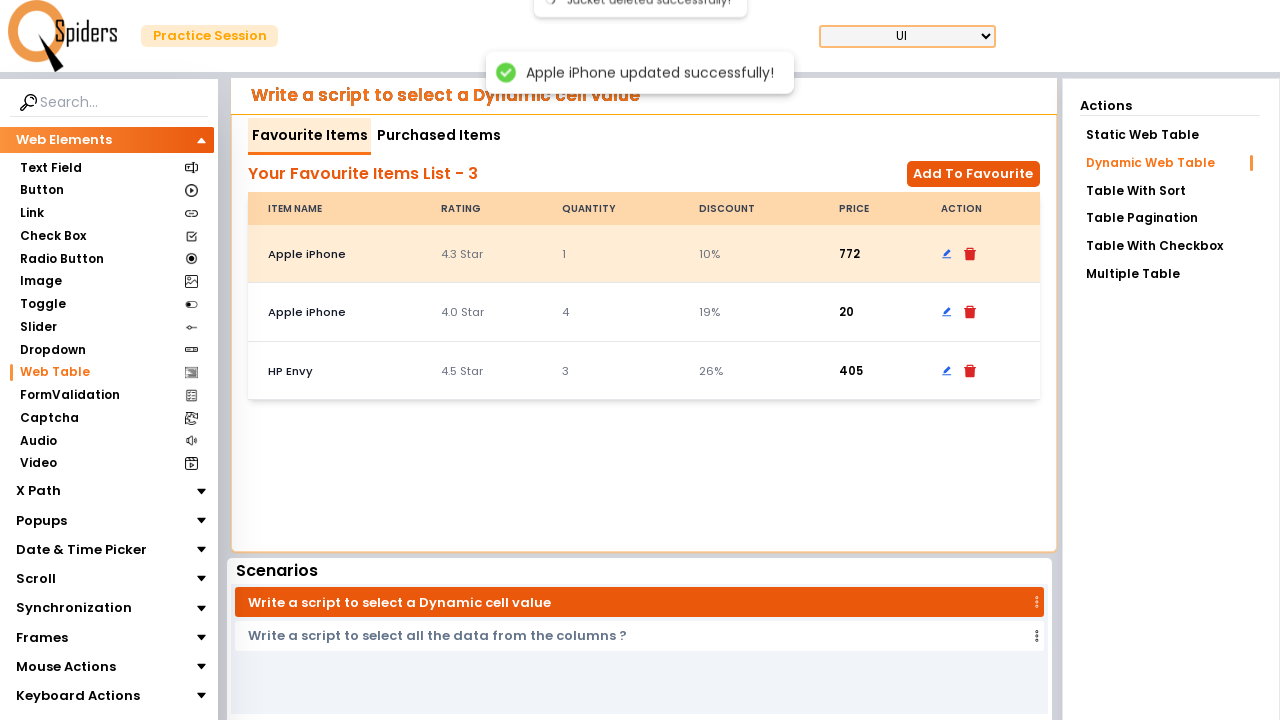

Waited for row deletion to complete
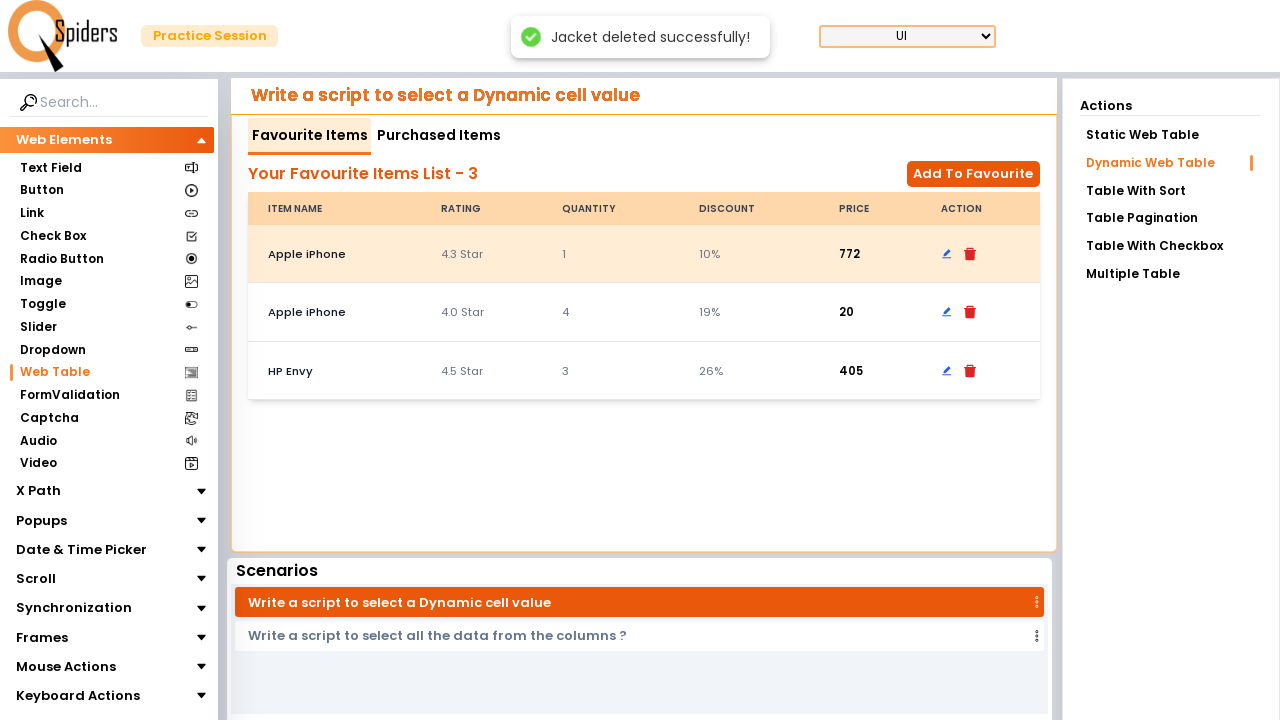

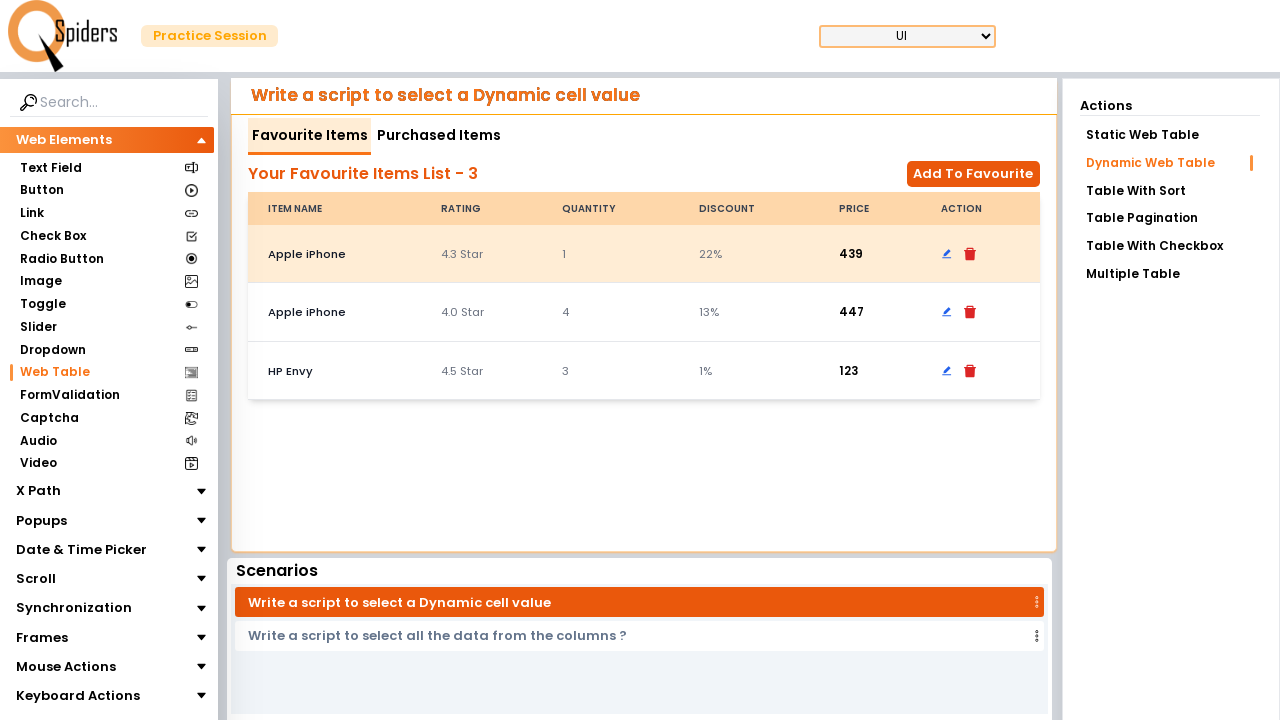